Tests jQuery UI droppable functionality by dragging an element and dropping it onto a target area, then verifying the drop was successful

Starting URL: https://jqueryui.com/droppable/

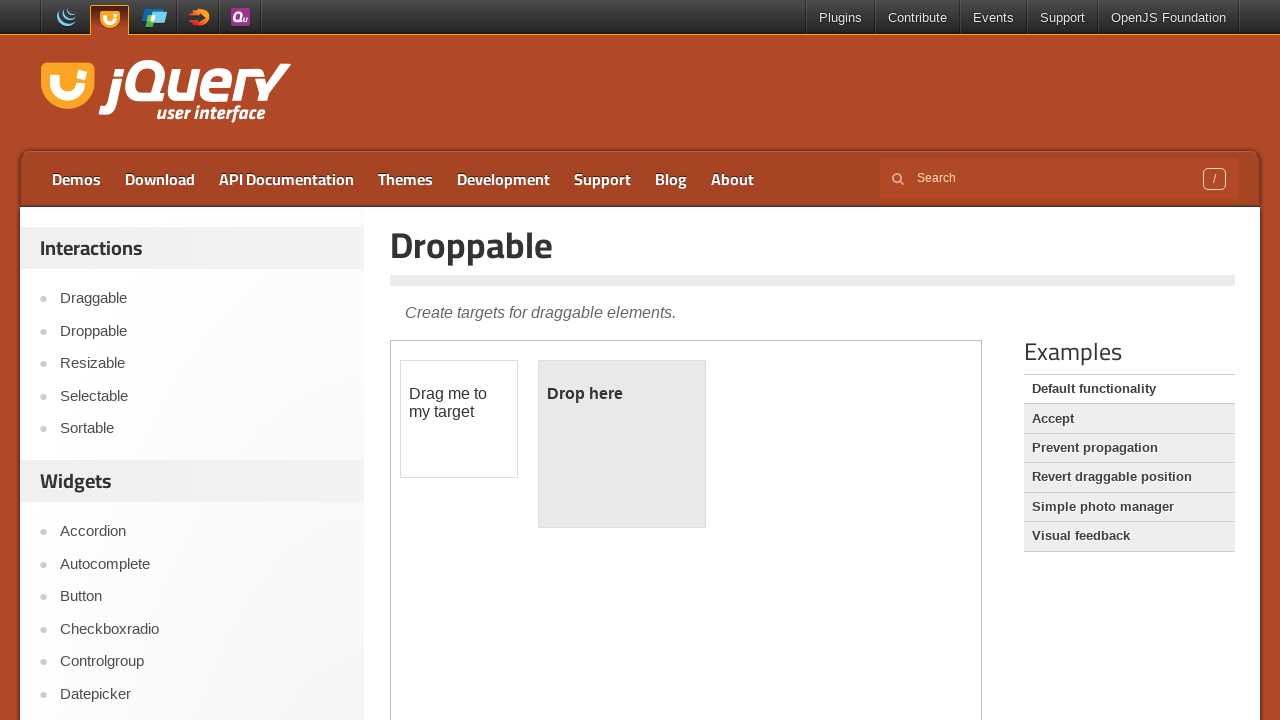

Waited for droppable demo iframe to load
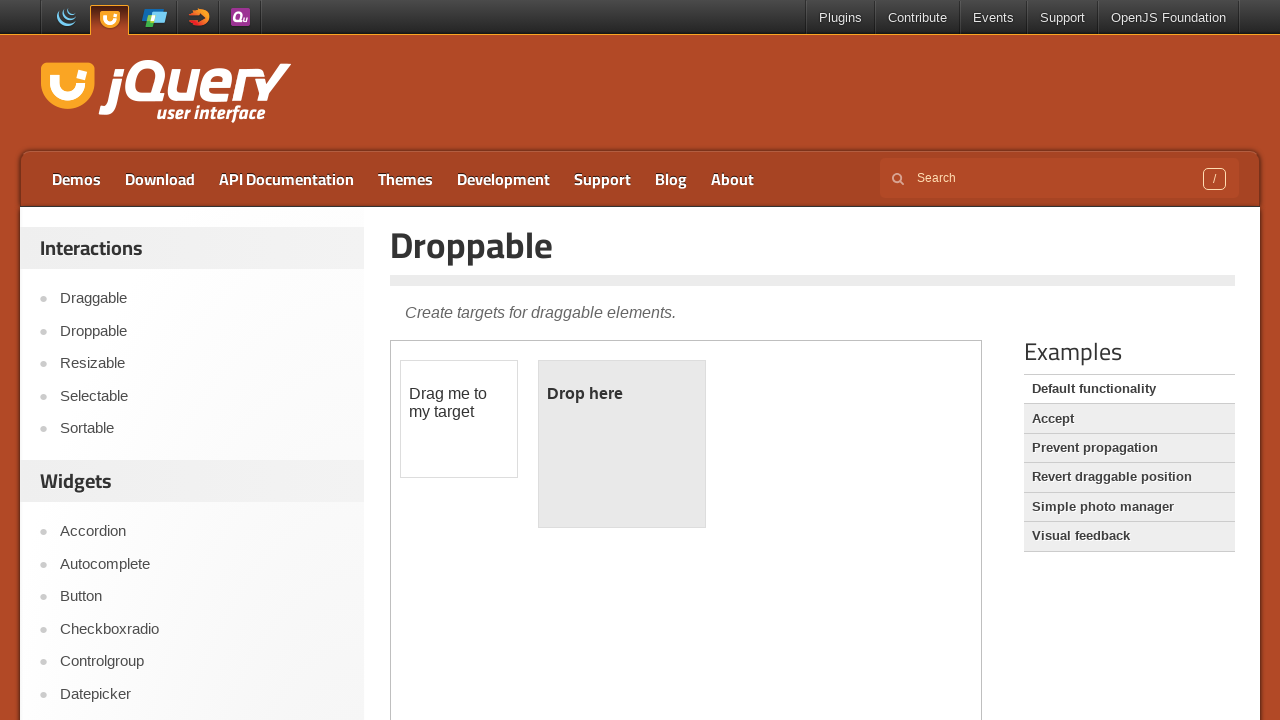

Switched to iframe context
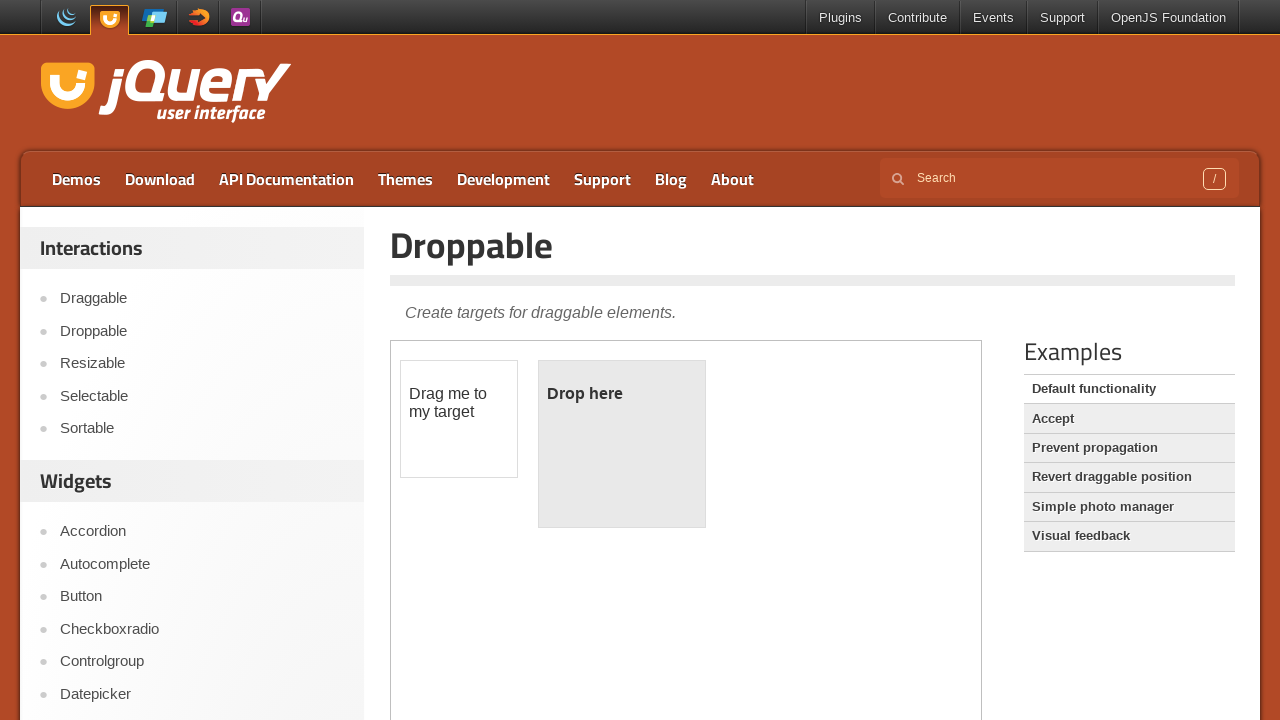

Located draggable element with id 'draggable'
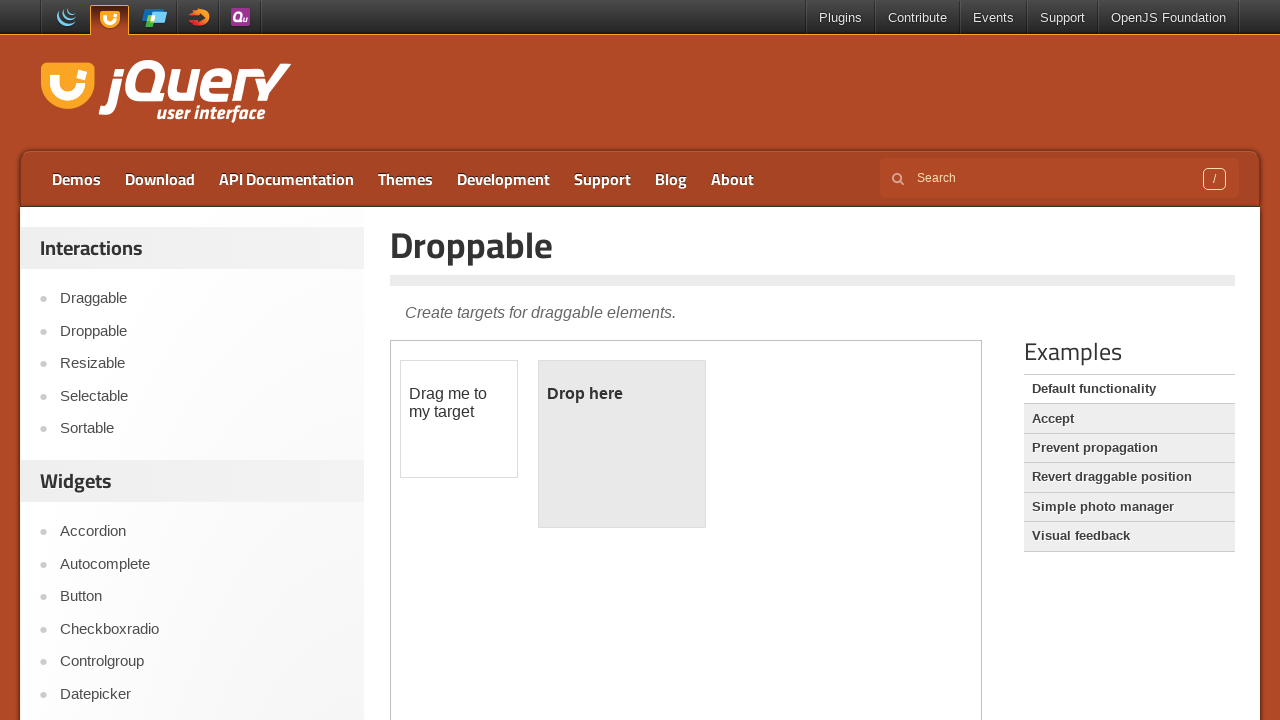

Located droppable target element with id 'droppable'
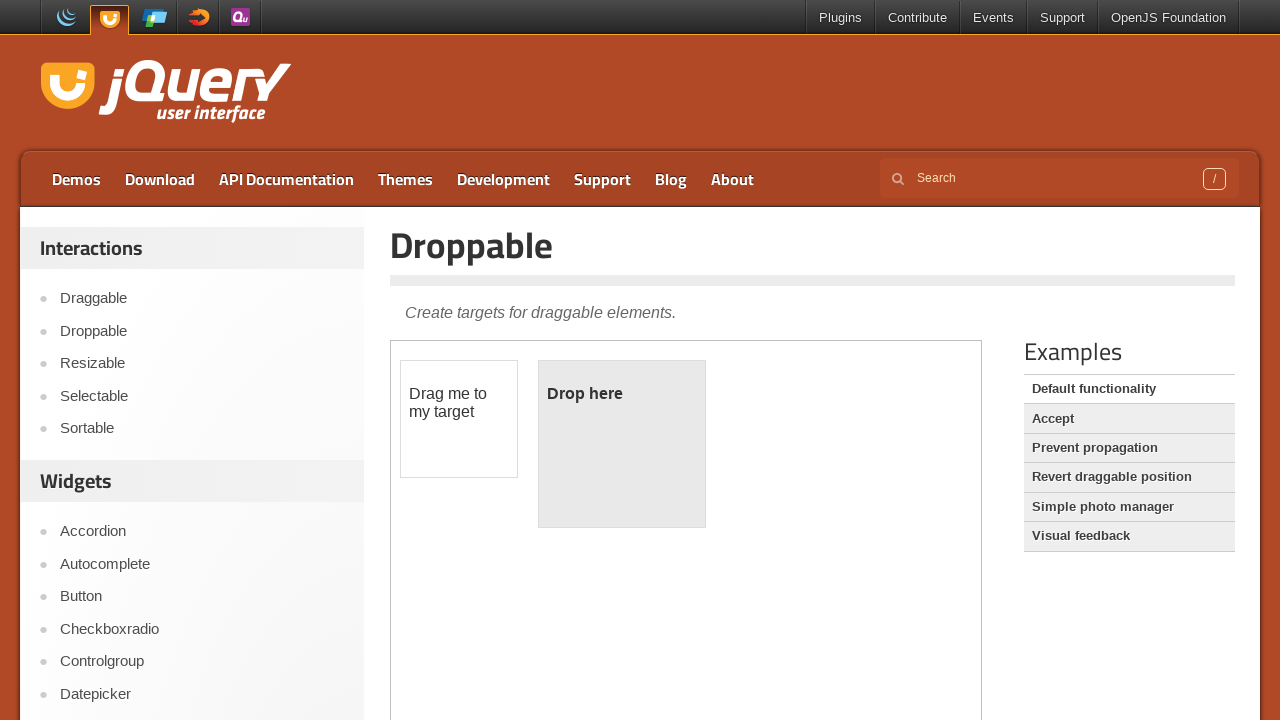

Dragged draggable element onto droppable target at (622, 444)
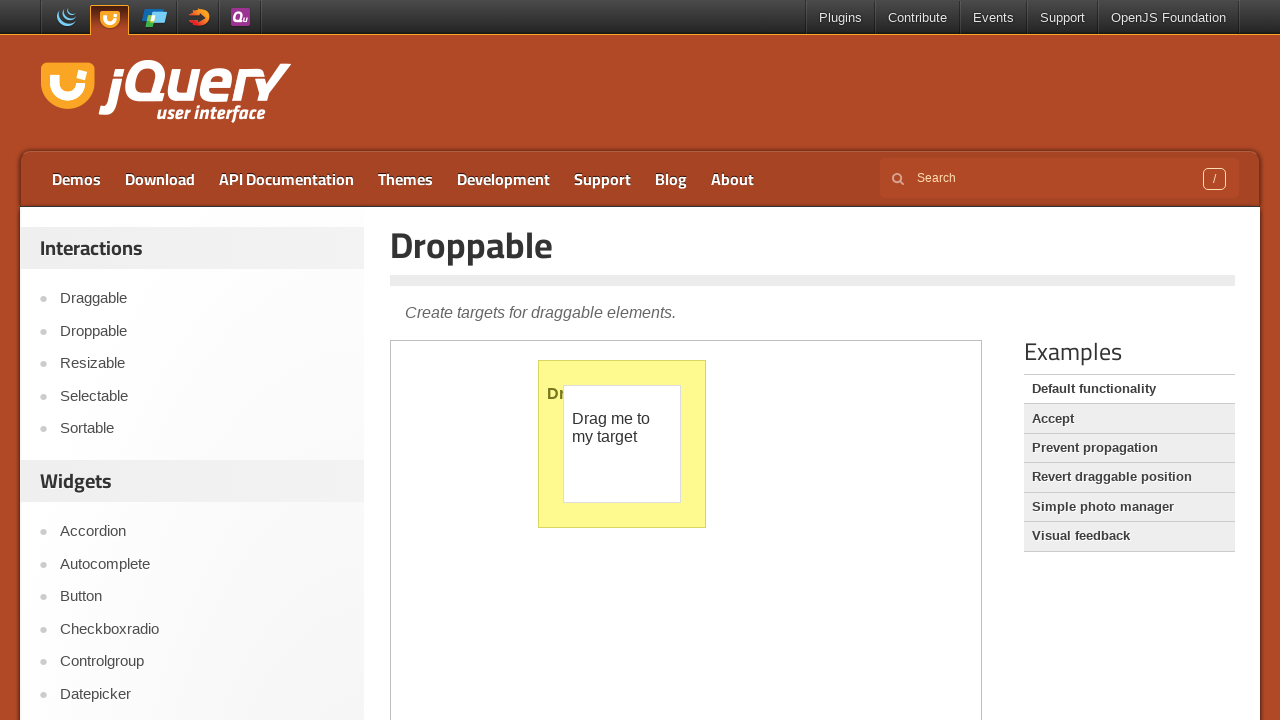

Retrieved text content from droppable element to verify drop
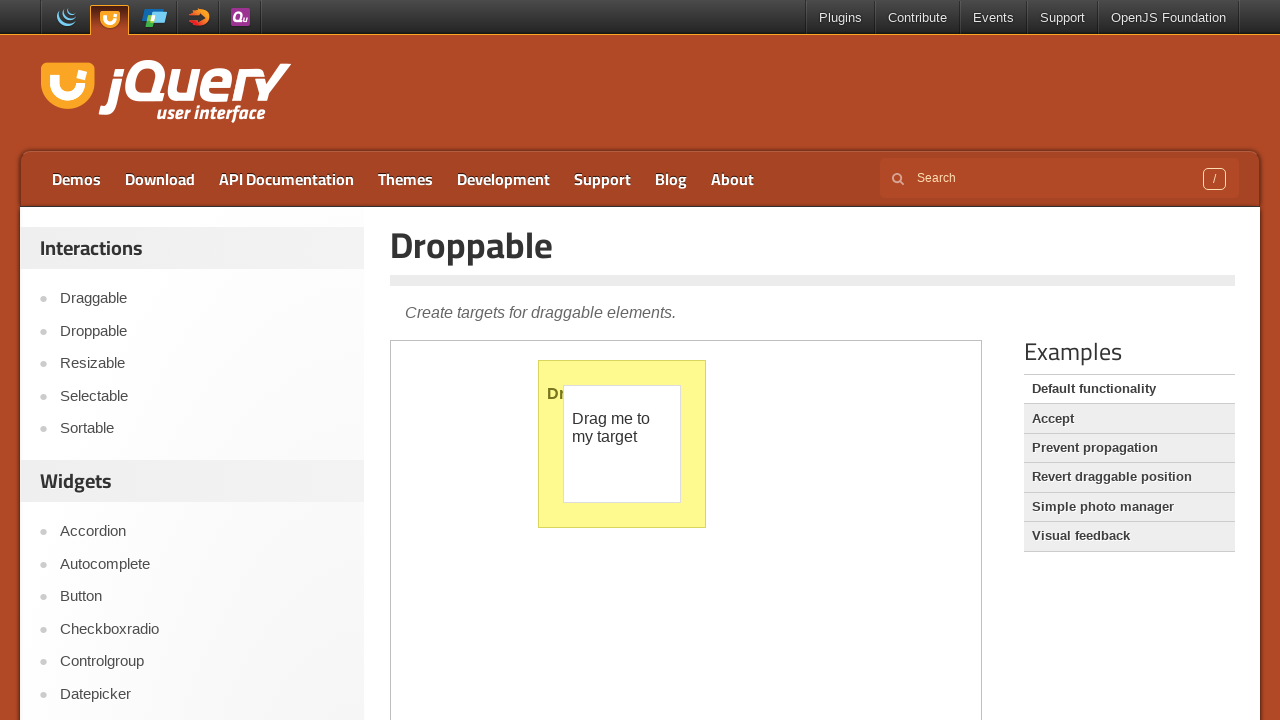

Verified drop was successful - droppable element shows 'Dropped!' text
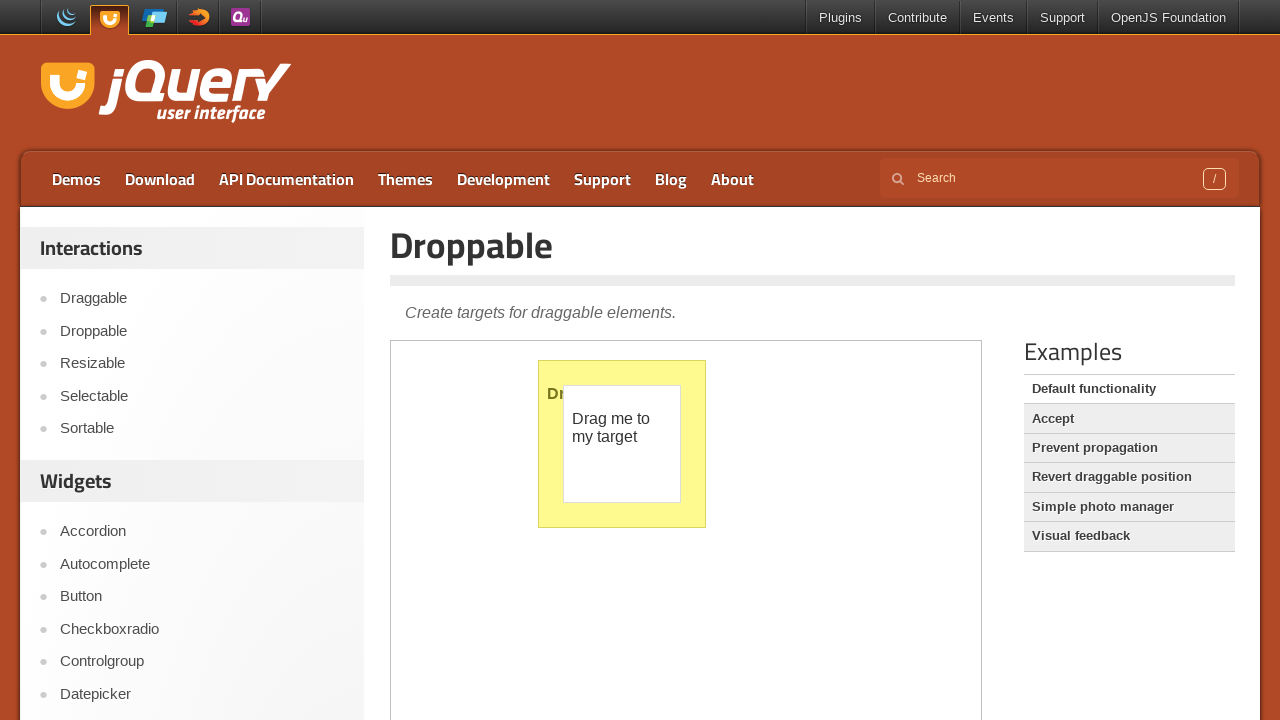

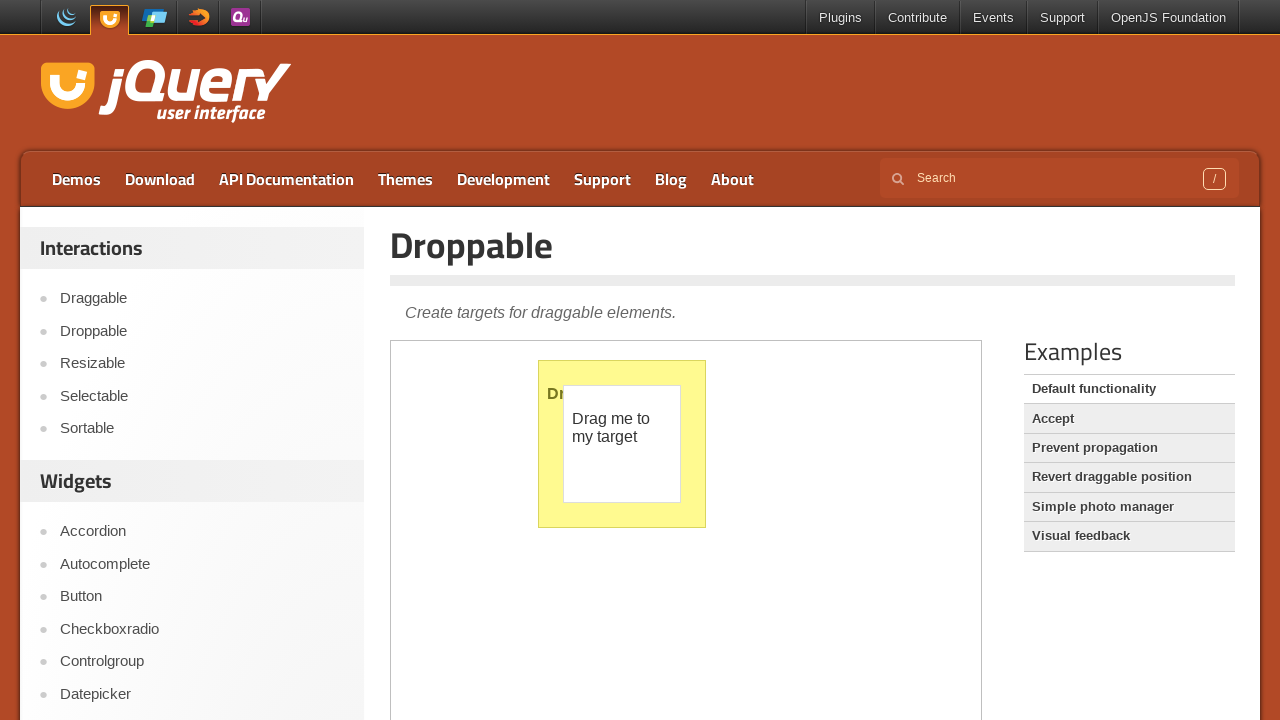